Tests AJIO's product search and filtering functionality by searching for bags, applying gender and category filters, and verifying the results are displayed

Starting URL: https://www.ajio.com/

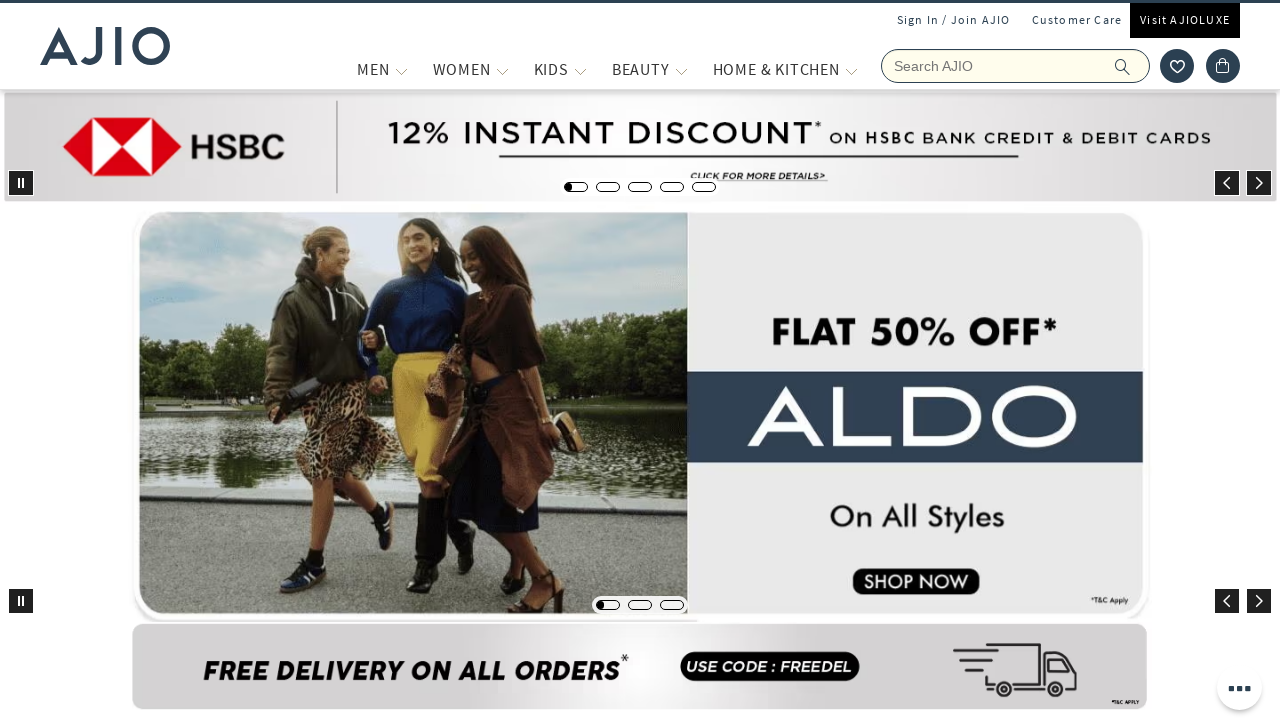

Filled search field with 'Bags' on input[name='searchVal']
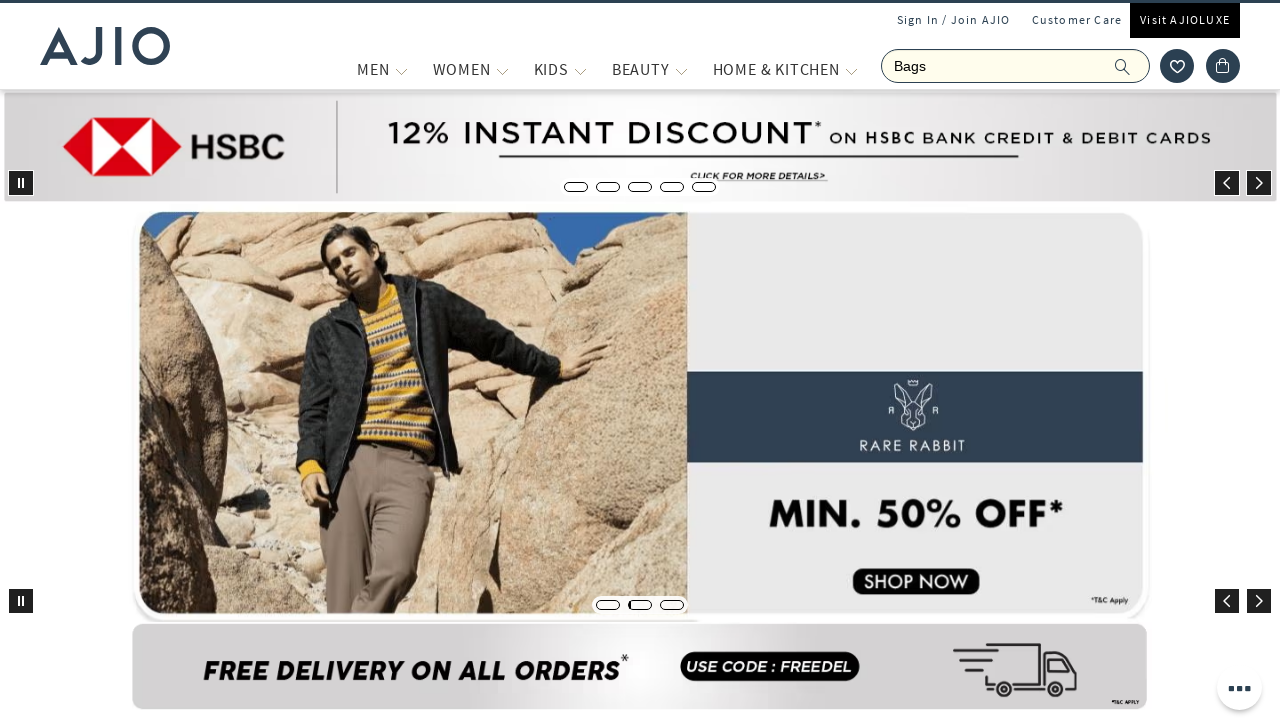

Pressed Enter to search for bags on input[name='searchVal']
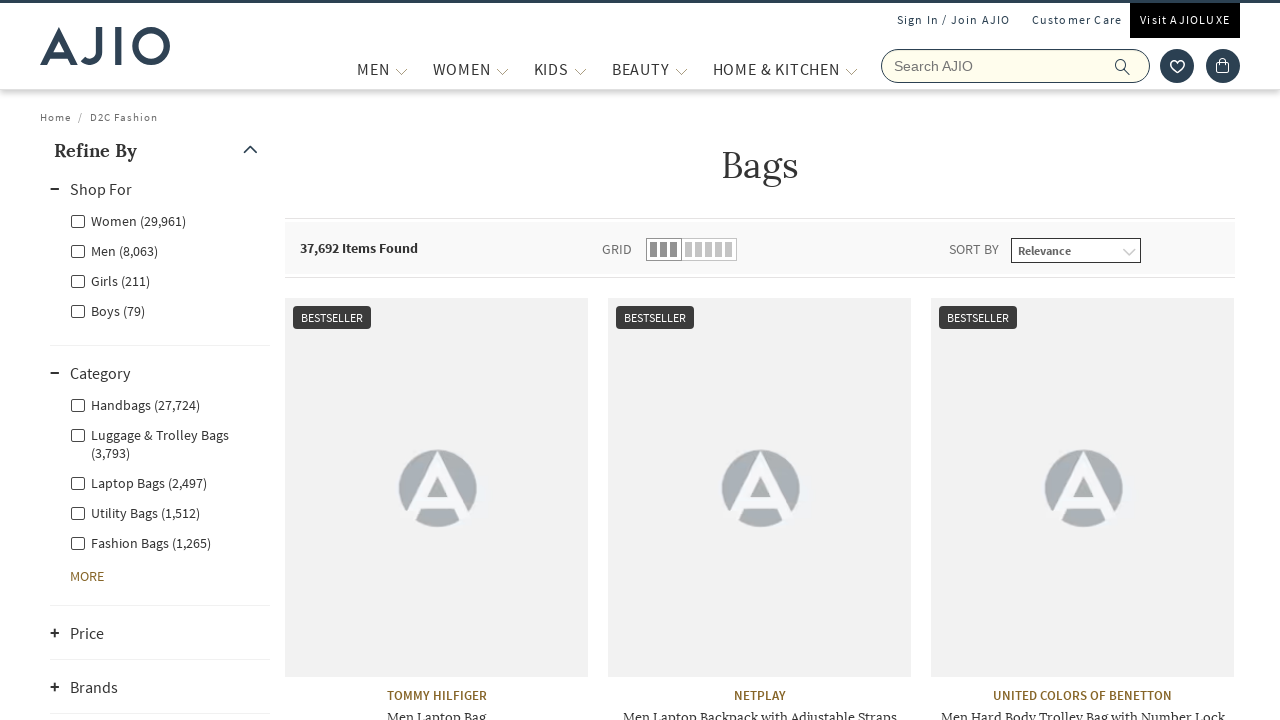

Waited for search results to load - gender filter became visible
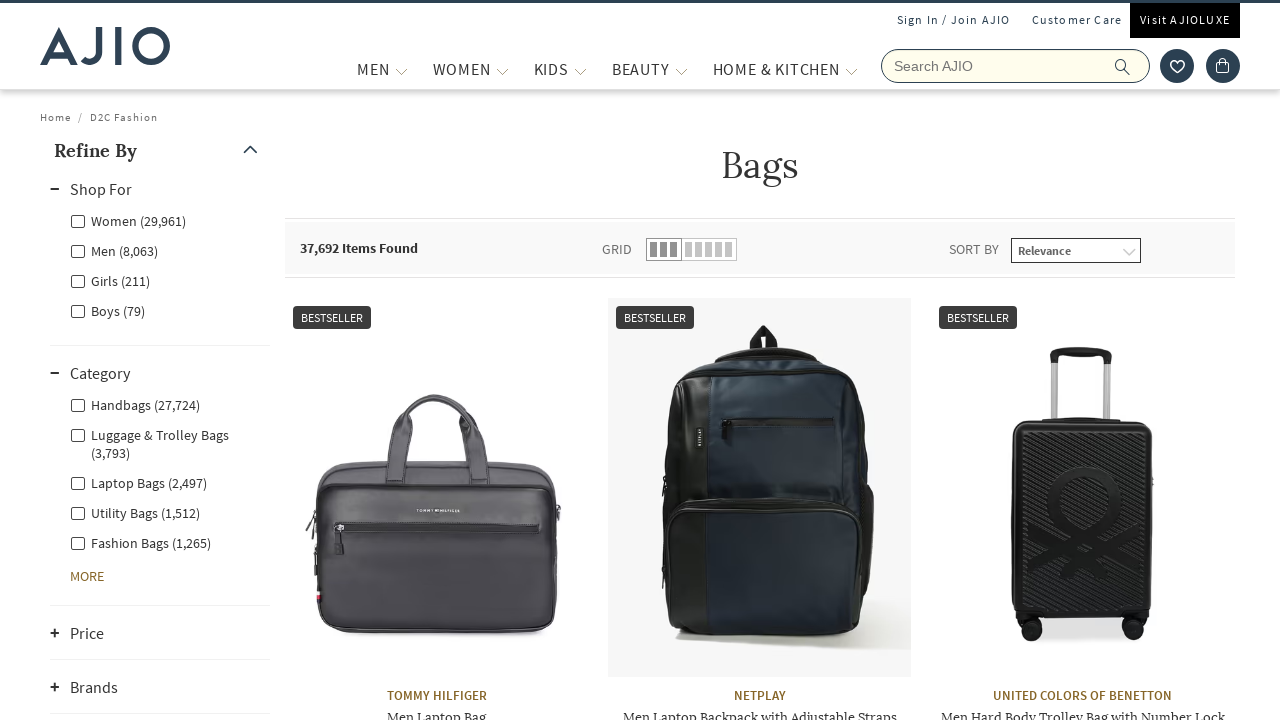

Applied gender filter - selected 'Men' at (114, 250) on xpath=//label[@for='Men']
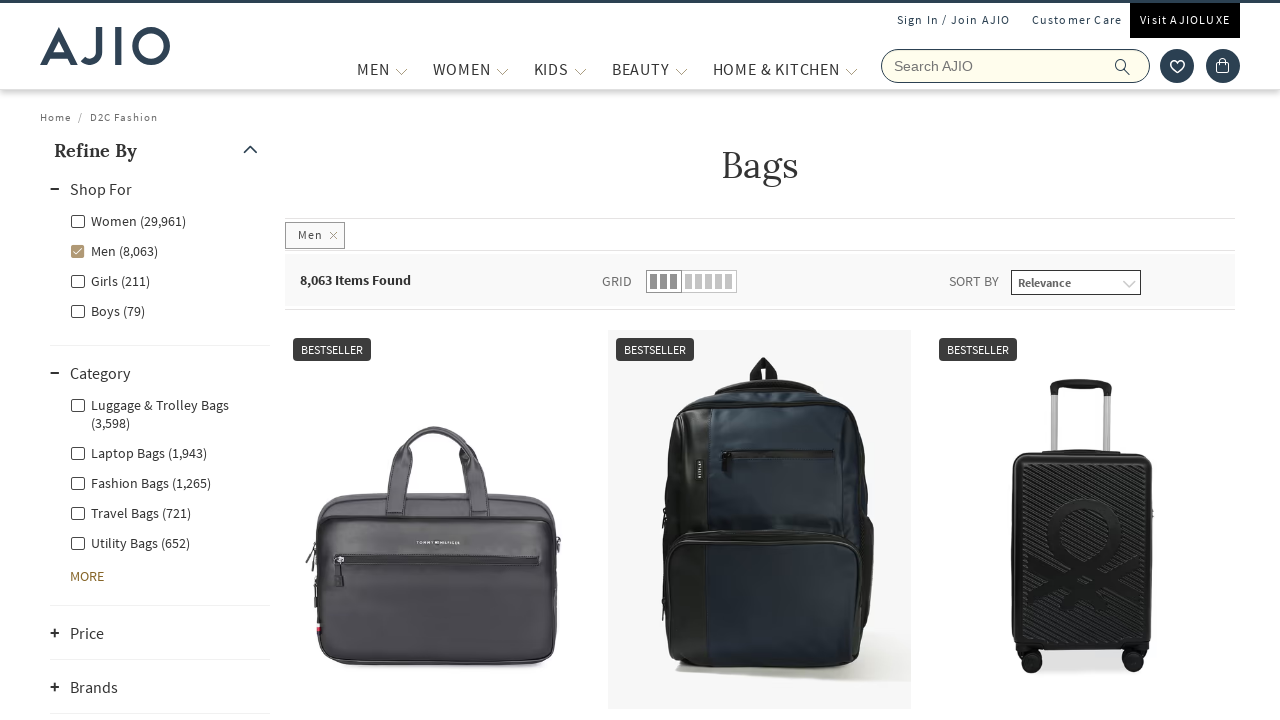

Waited for gender filter to apply
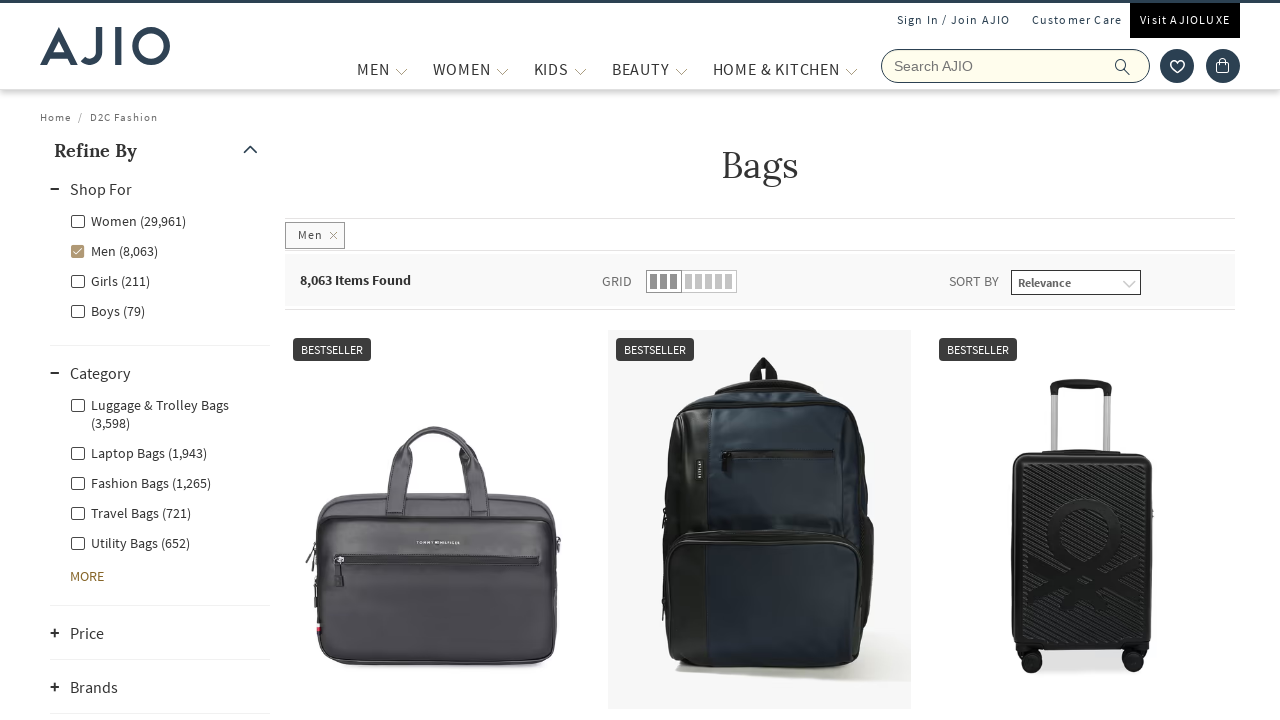

Applied category filter - selected 'Fashion Bags' at (140, 482) on xpath=//label[contains(text(), 'Fashion Bags')]
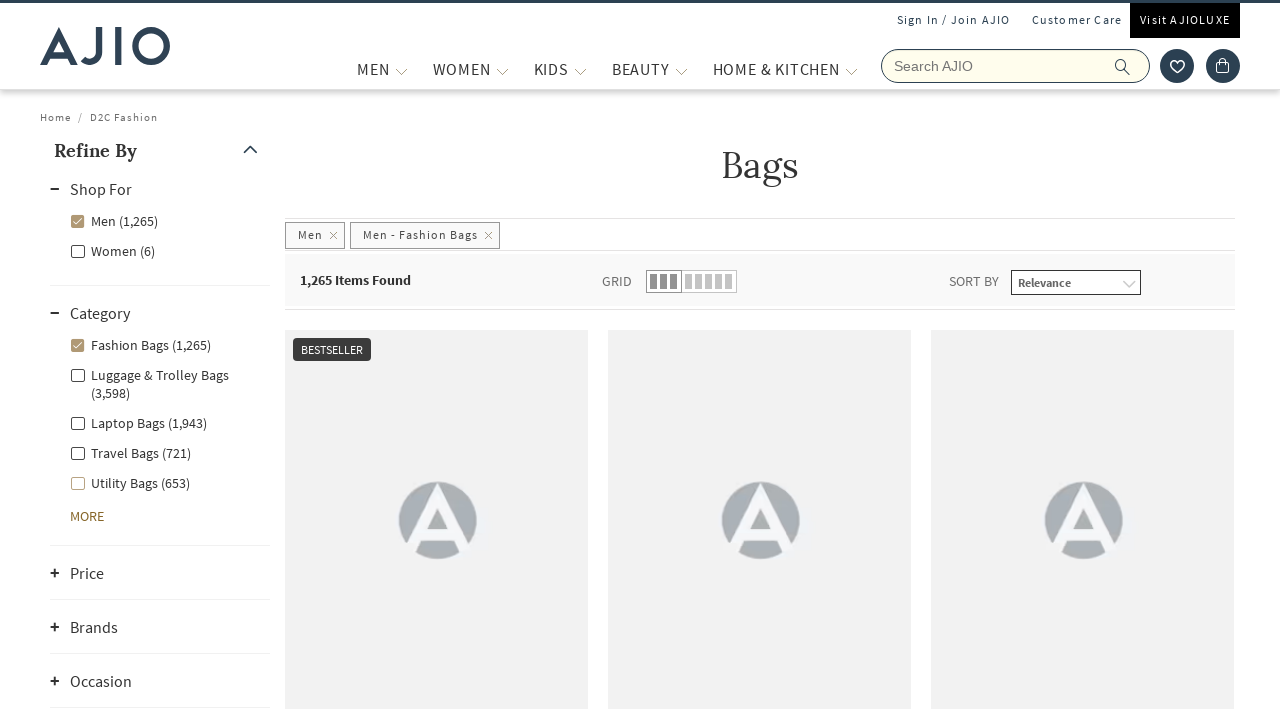

Waited for filtered results to load
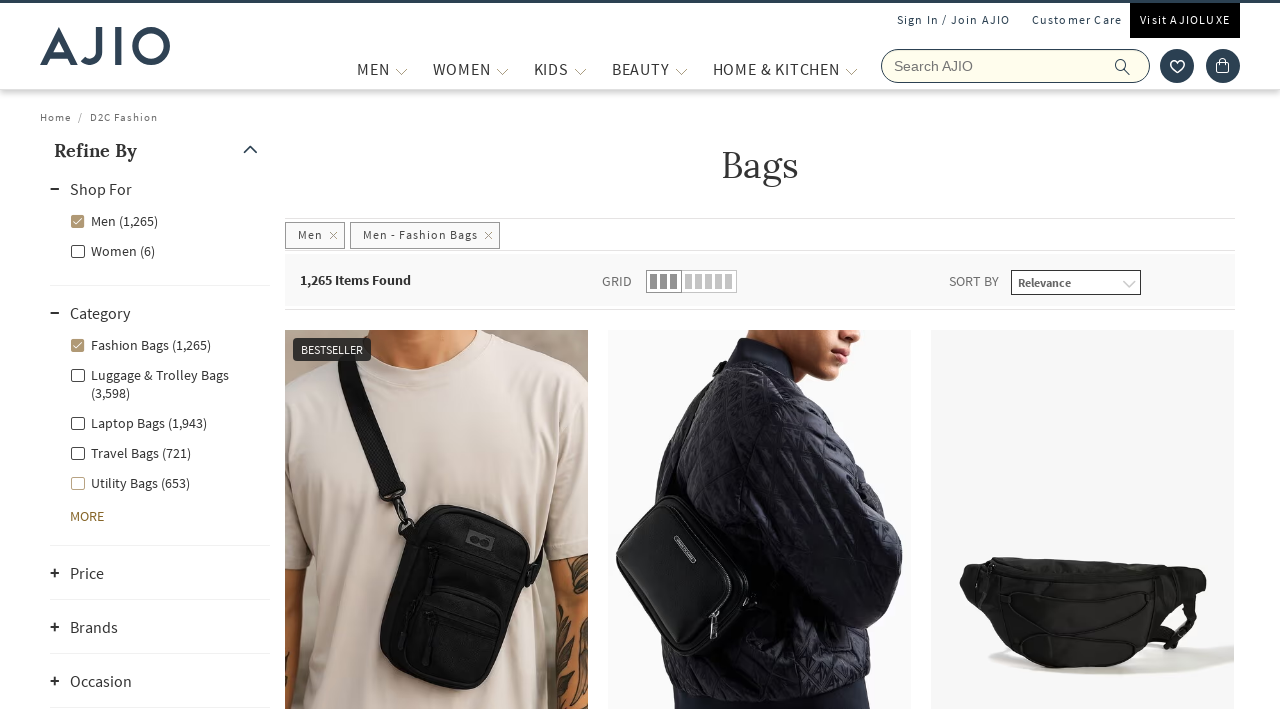

Verified item count is displayed on results page
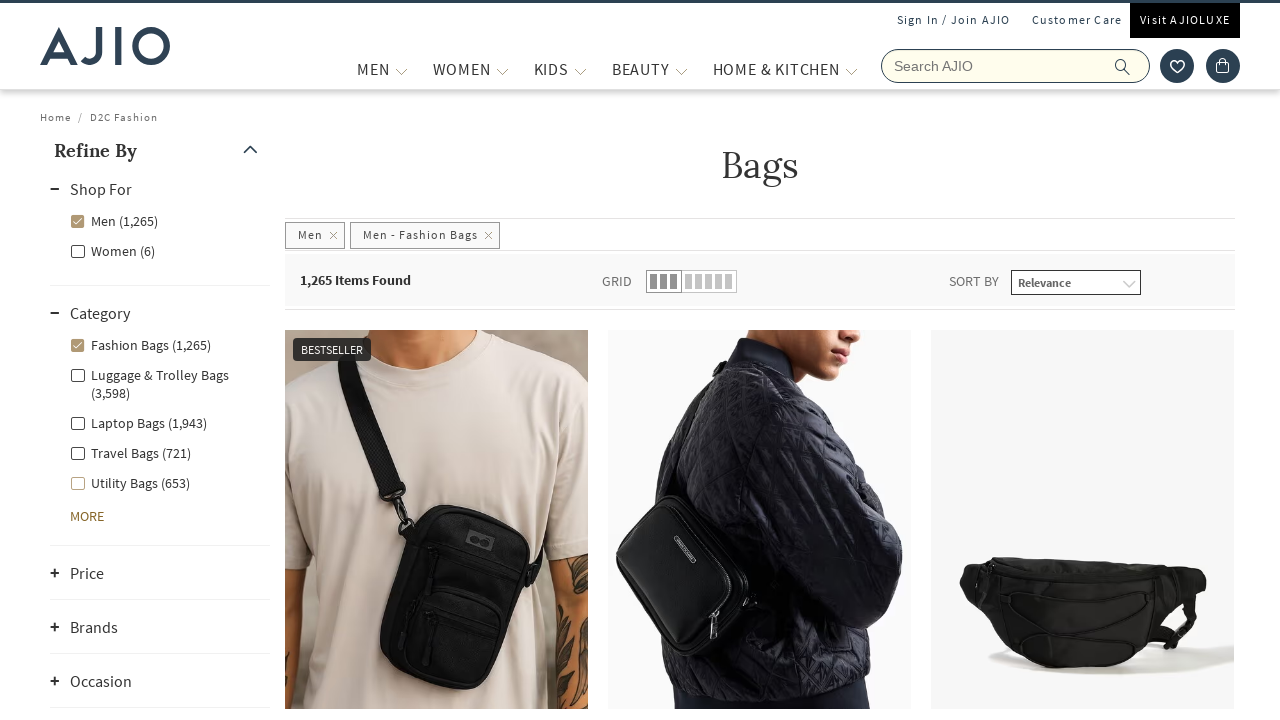

Verified brand names are displayed in search results
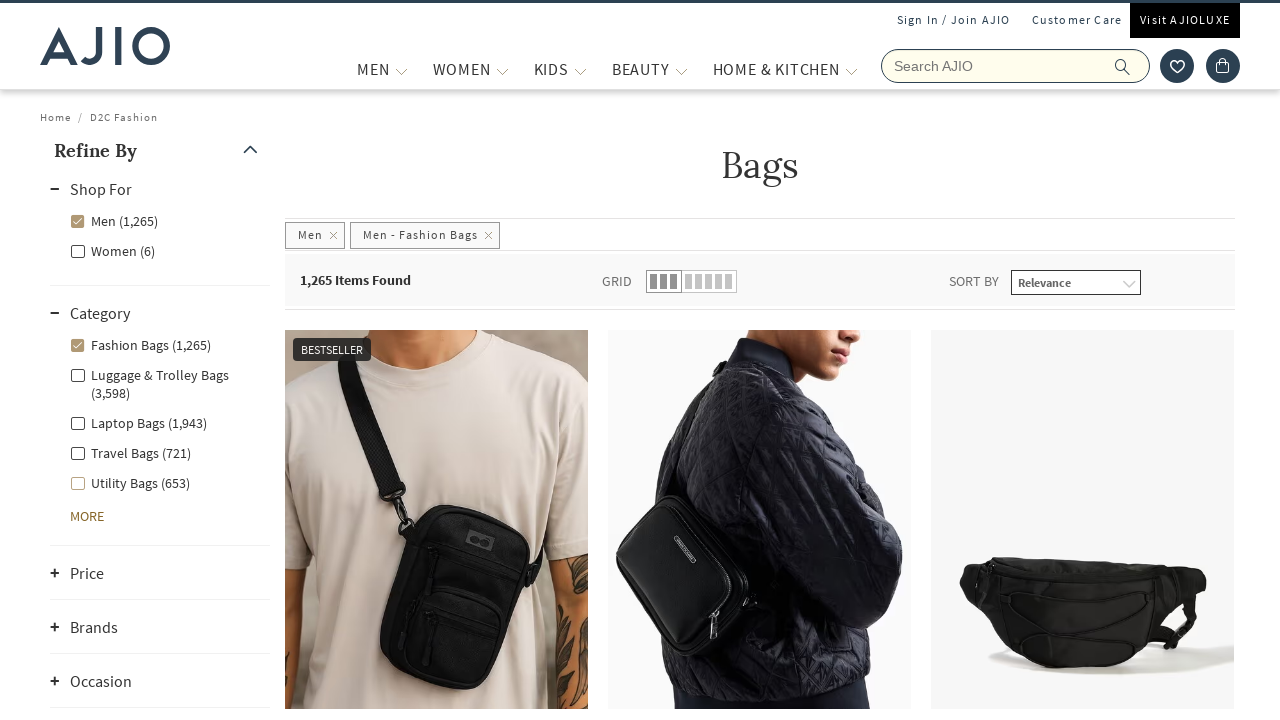

Verified product names are displayed in search results
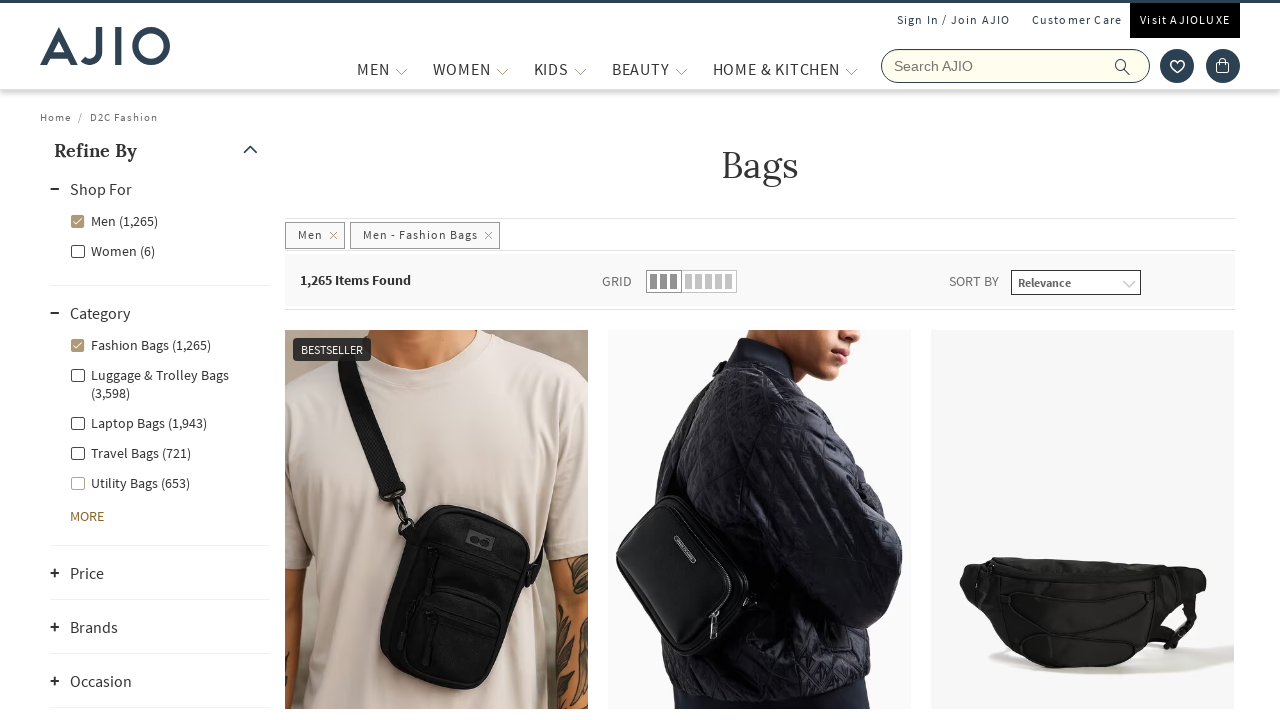

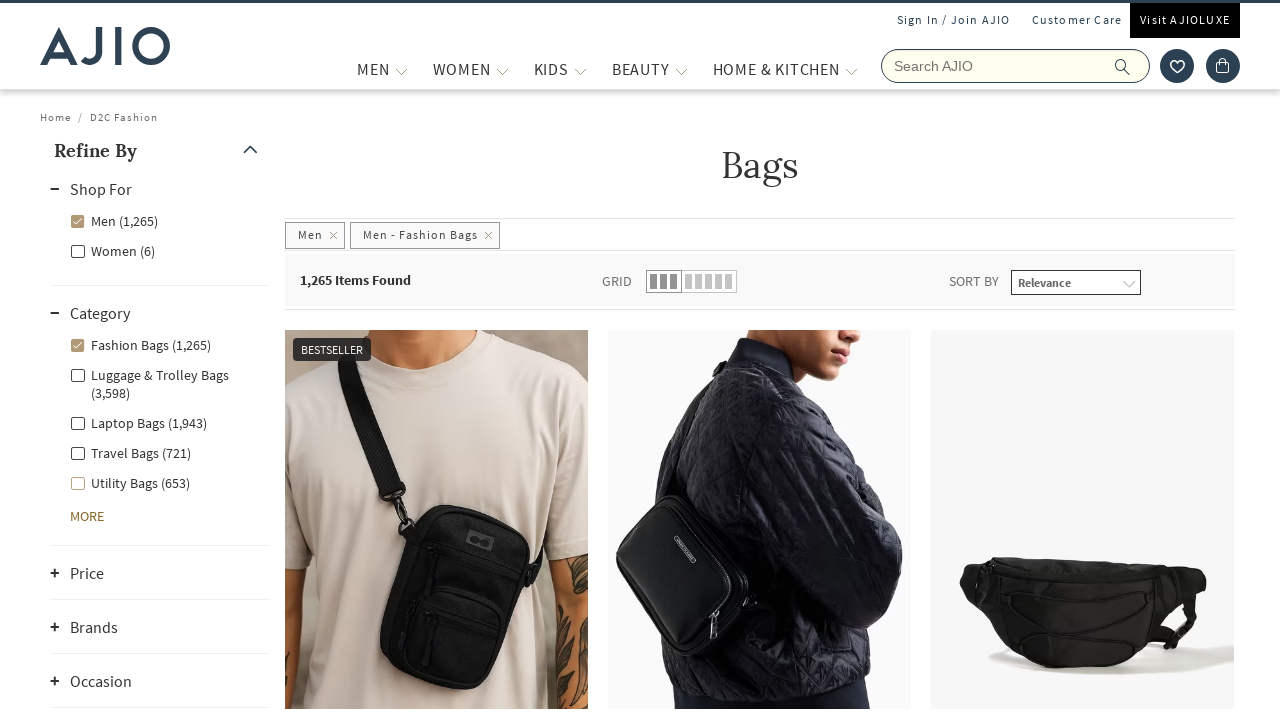